Tests that the todo counter displays the current number of items

Starting URL: https://demo.playwright.dev/todomvc

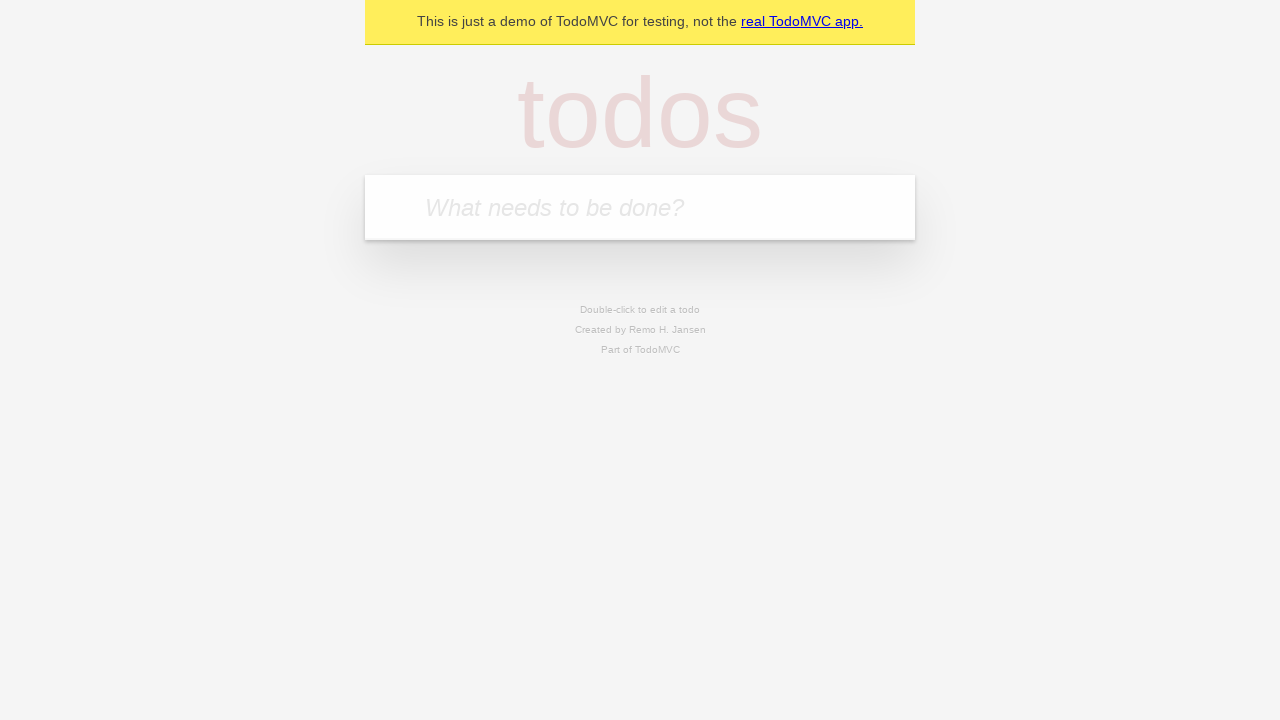

Filled todo input with 'buy some cheese' on internal:attr=[placeholder="What needs to be done?"i]
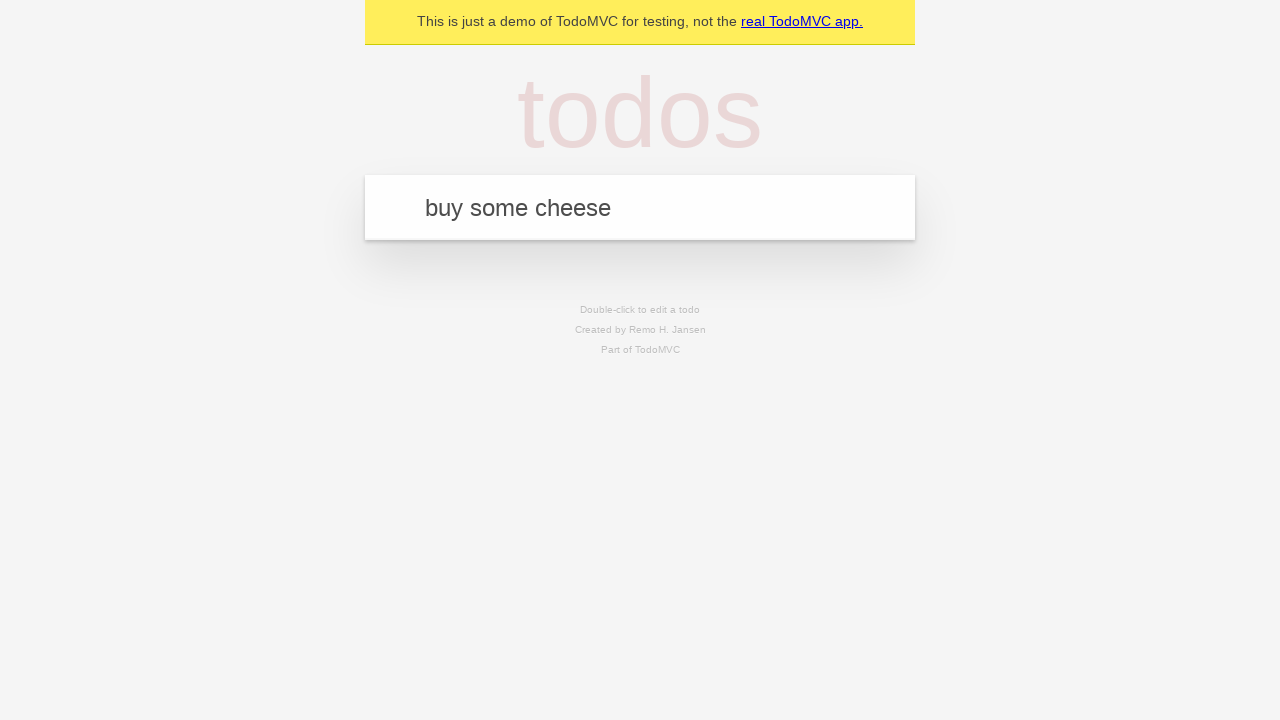

Pressed Enter to add first todo item on internal:attr=[placeholder="What needs to be done?"i]
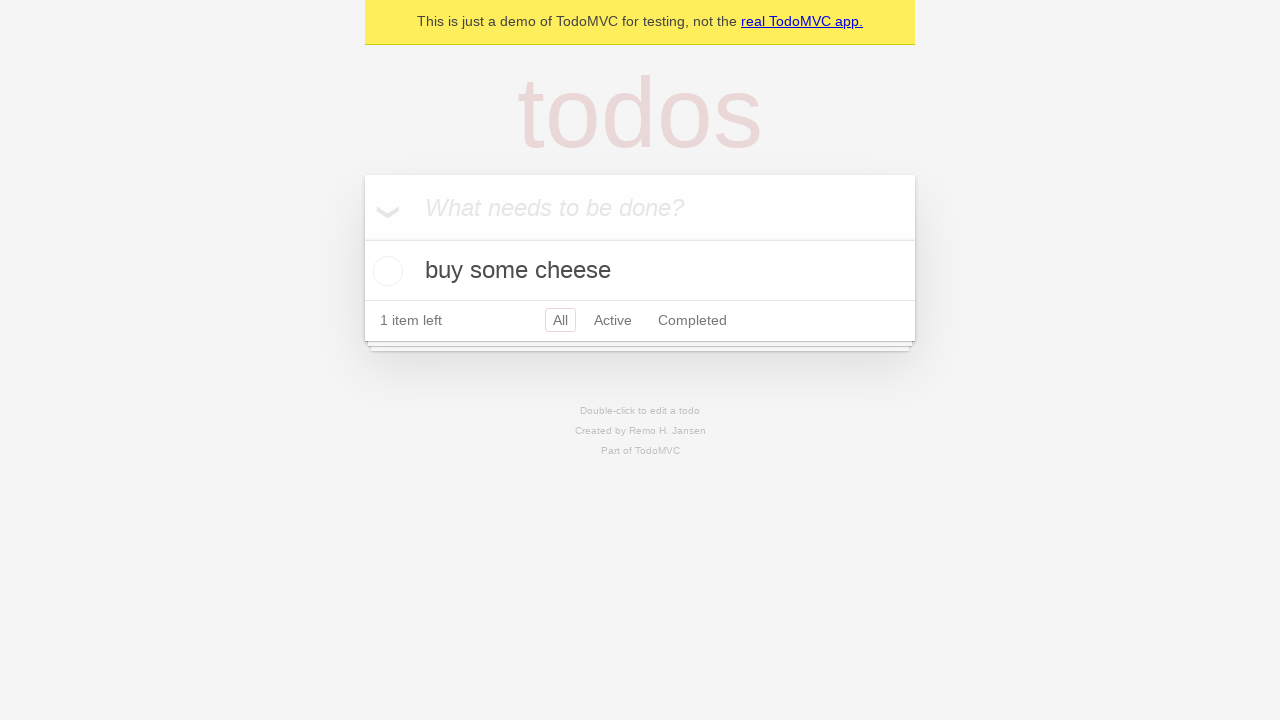

Todo counter element loaded after adding first item
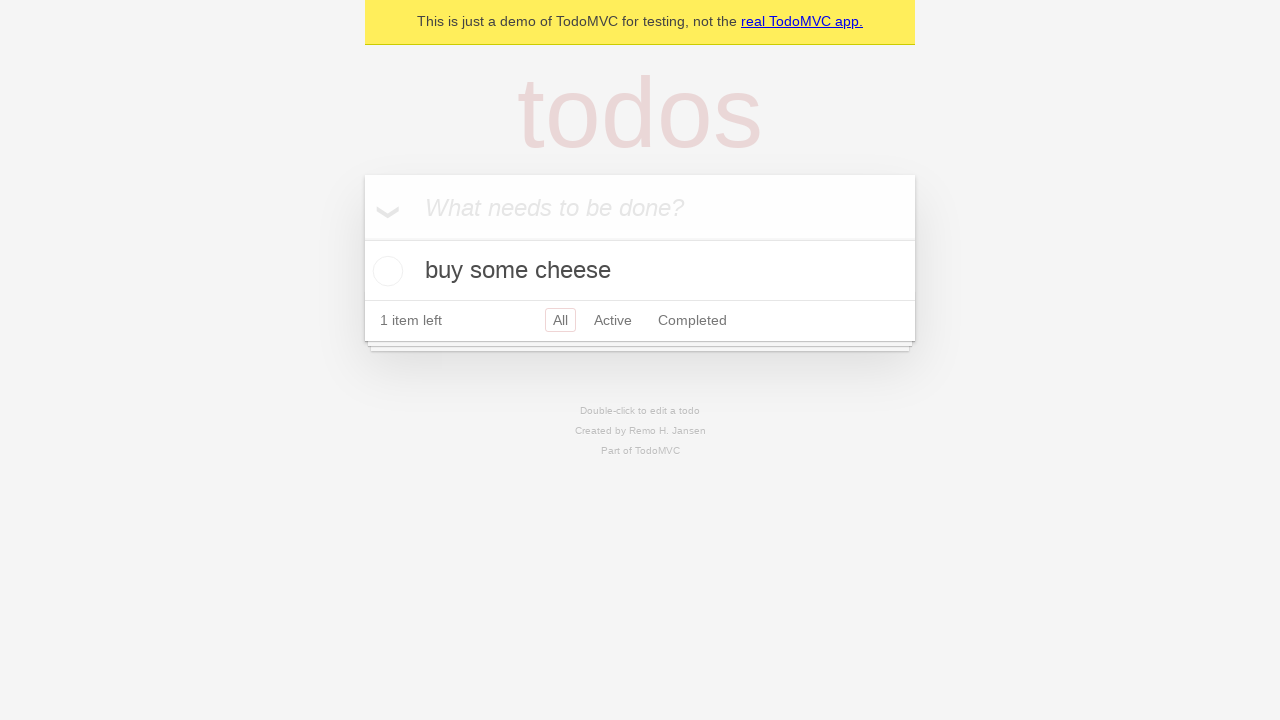

Filled todo input with 'feed the cat' on internal:attr=[placeholder="What needs to be done?"i]
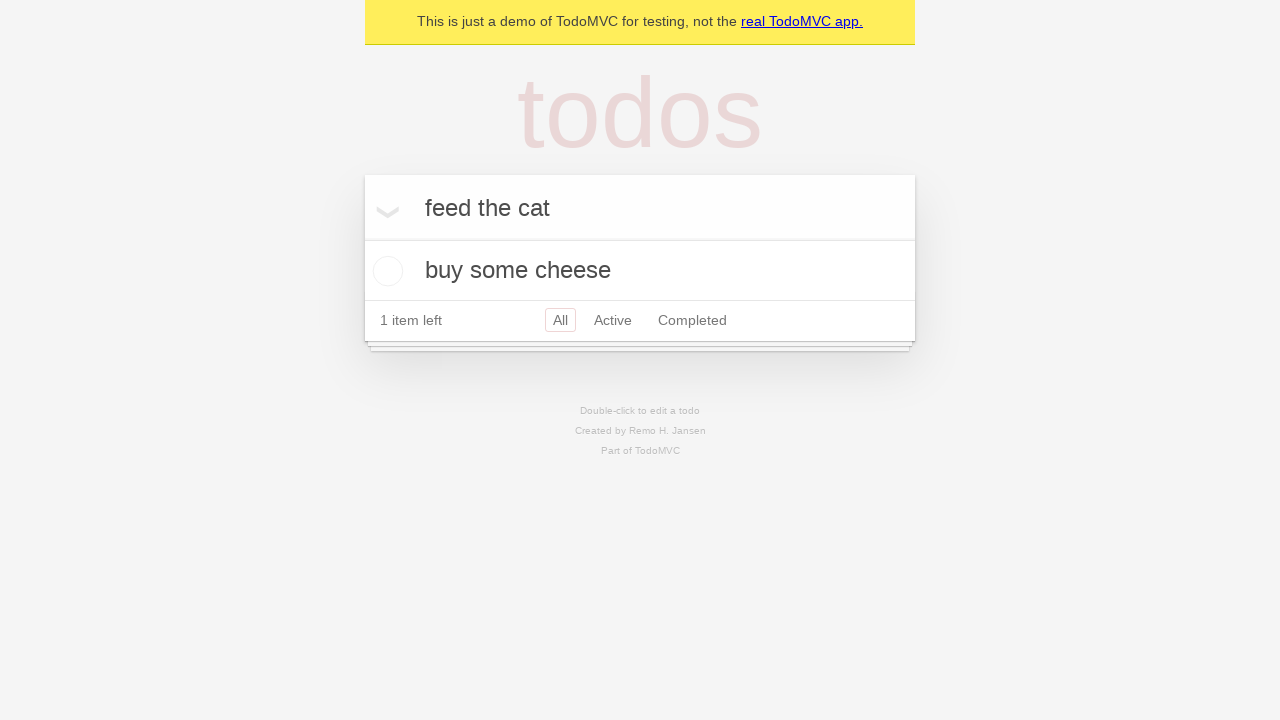

Pressed Enter to add second todo item on internal:attr=[placeholder="What needs to be done?"i]
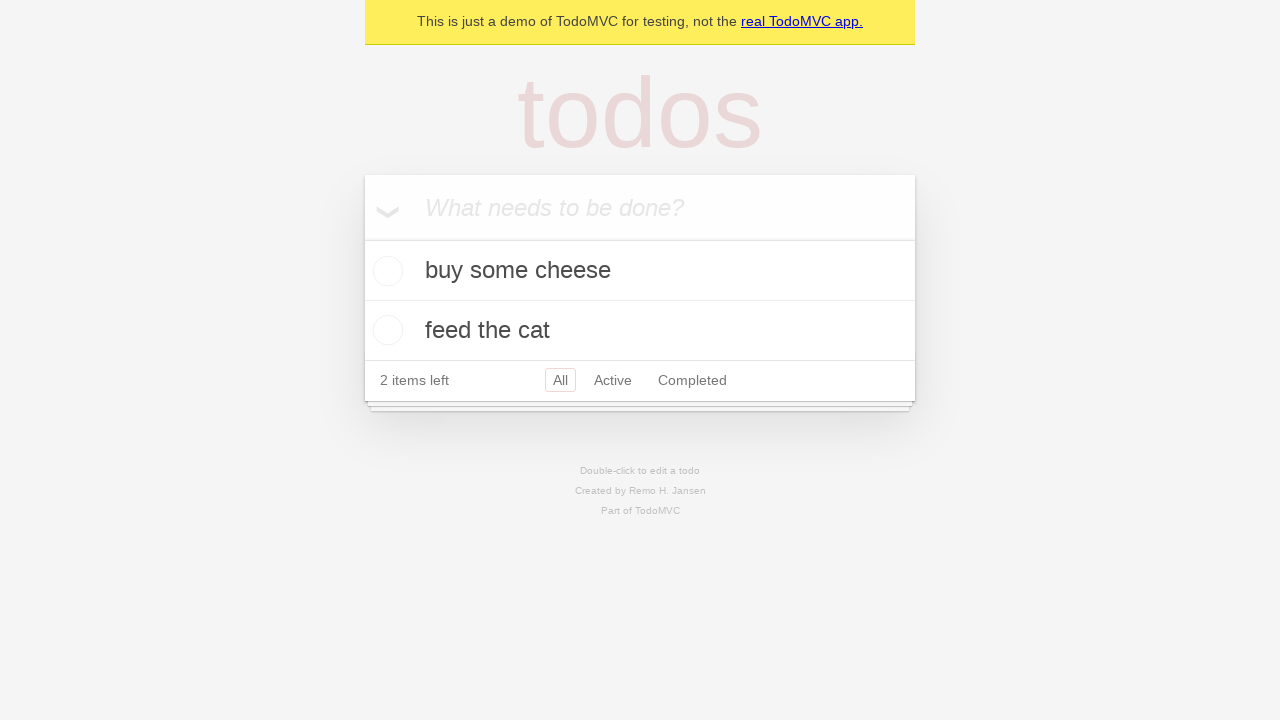

Todo counter element updated to show 2 items
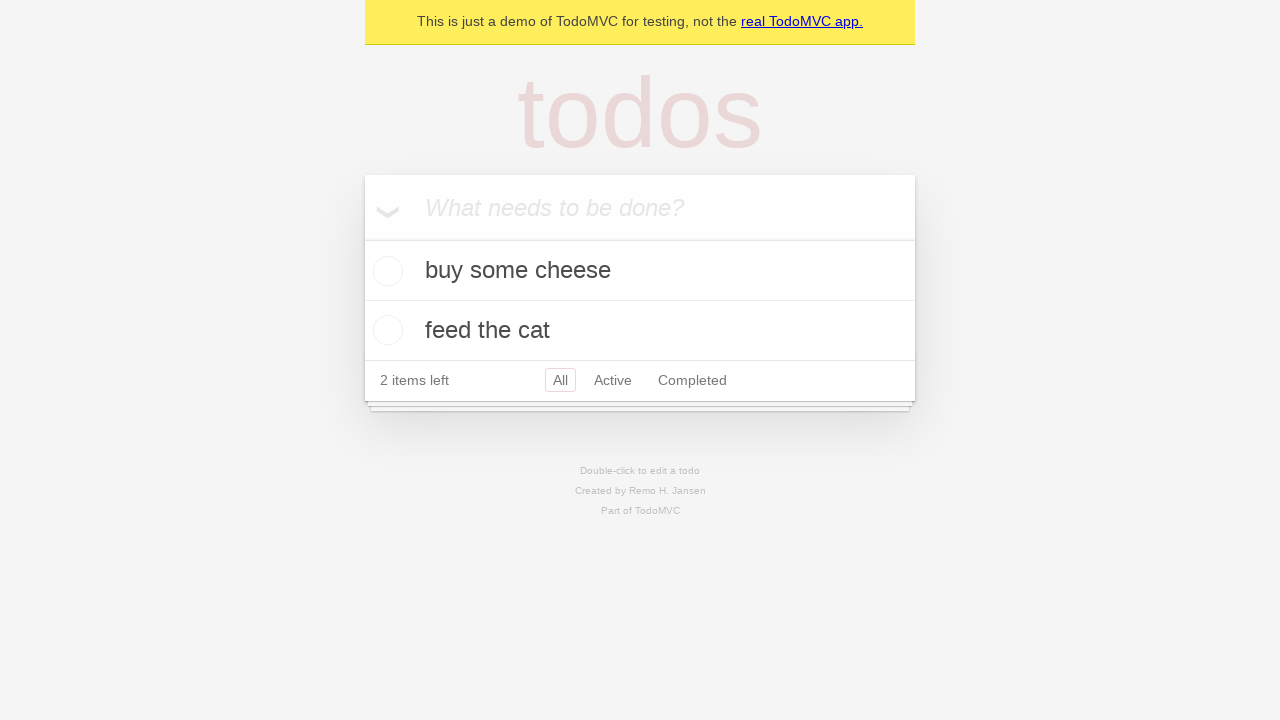

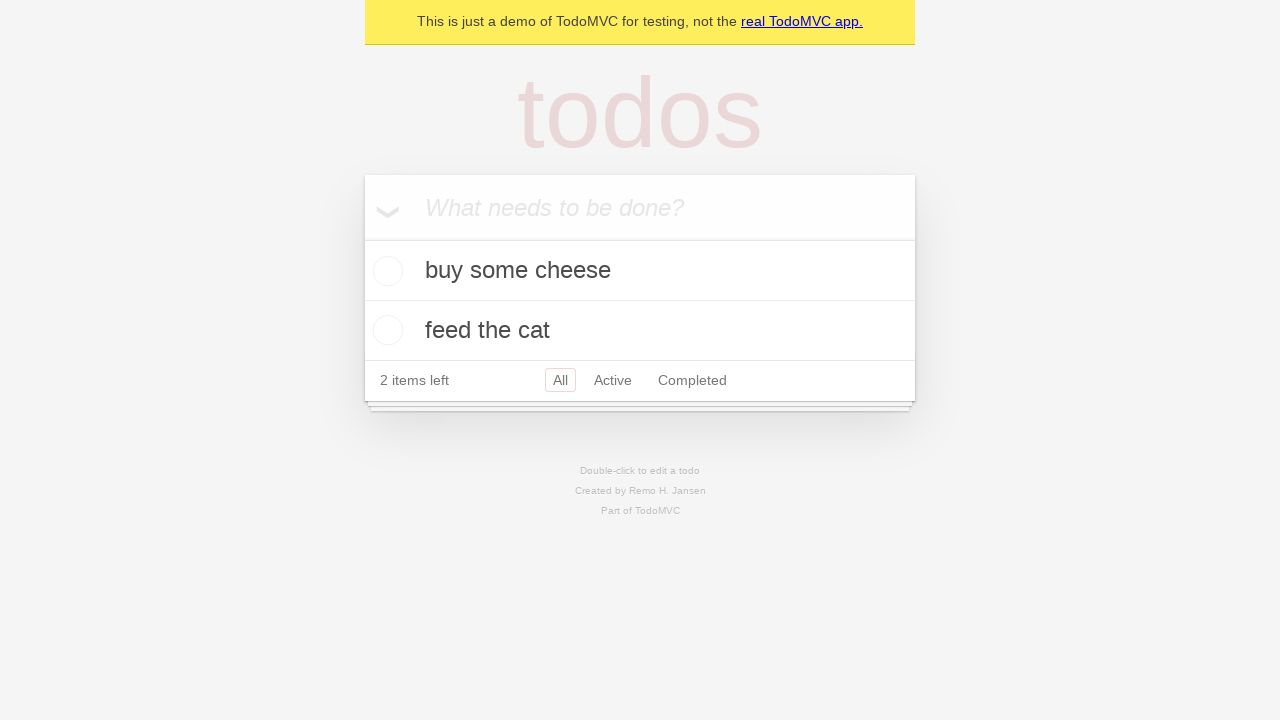